Tests typing text into an input field using JavaScript executor on a dynamic controls page

Starting URL: https://the-internet.herokuapp.com/dynamic_controls

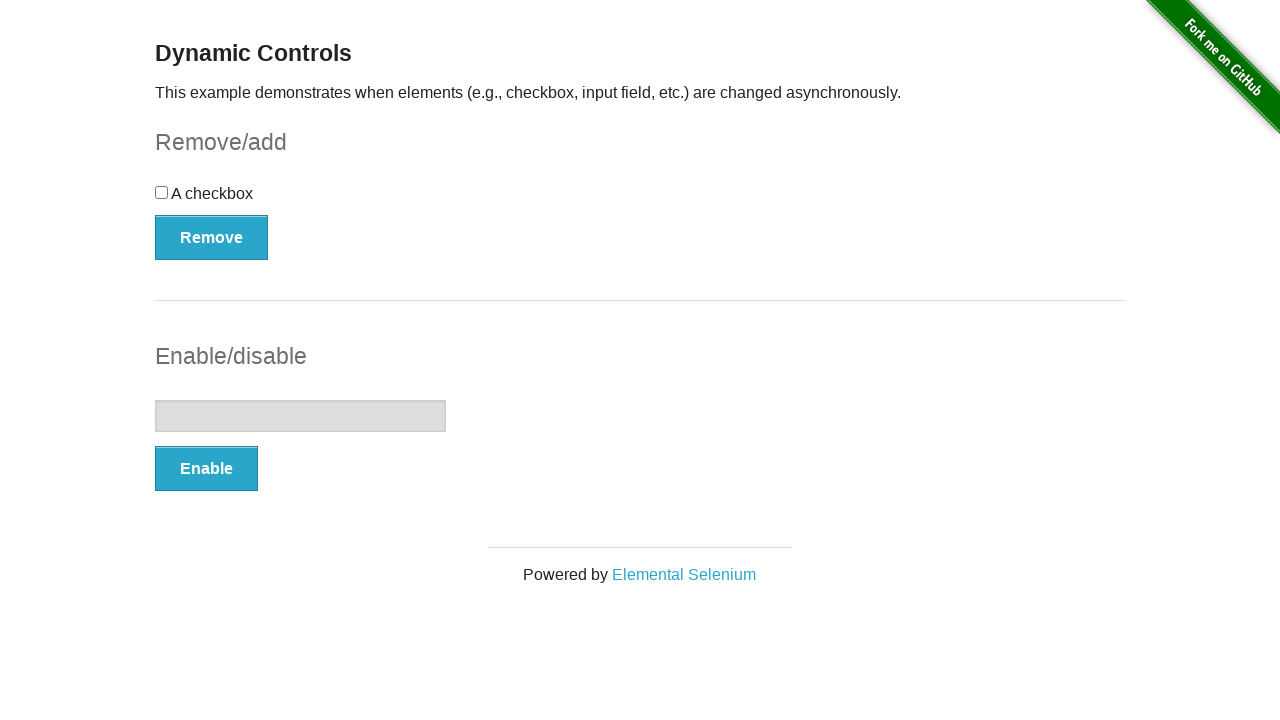

Used JavaScript executor to set input field value to 'EuroTech Batch_7'
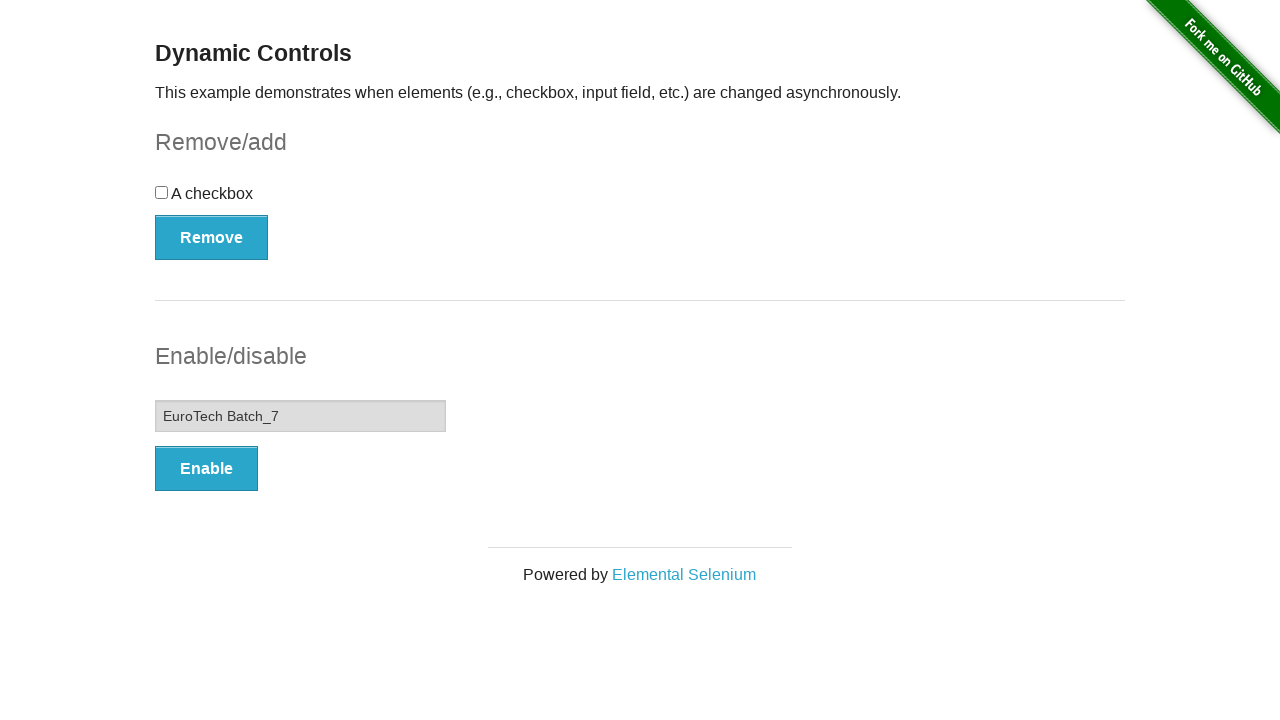

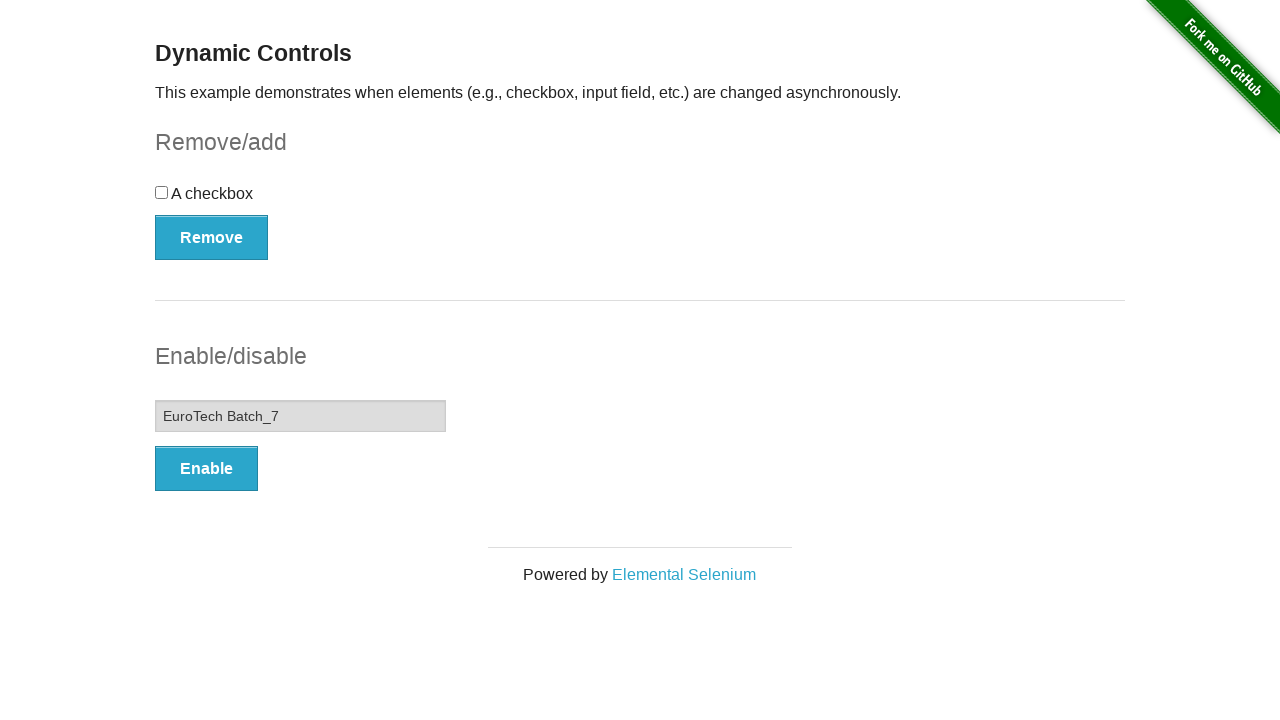